Tests radio button and checkbox interaction by selecting different options and verifying their states

Starting URL: https://selenium08.blogspot.com/2019/07/check-box-and-radio-buttons.html

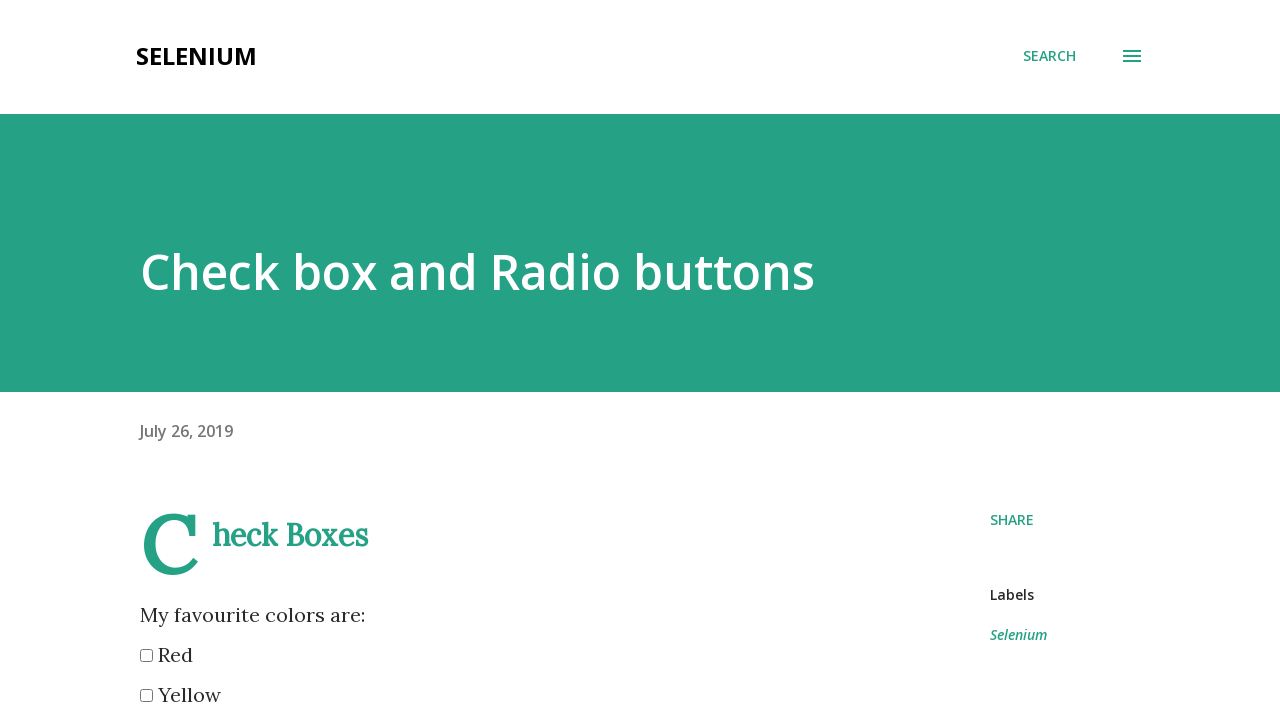

Clicked IE radio button at (146, 360) on xpath=//input[@value='IE']
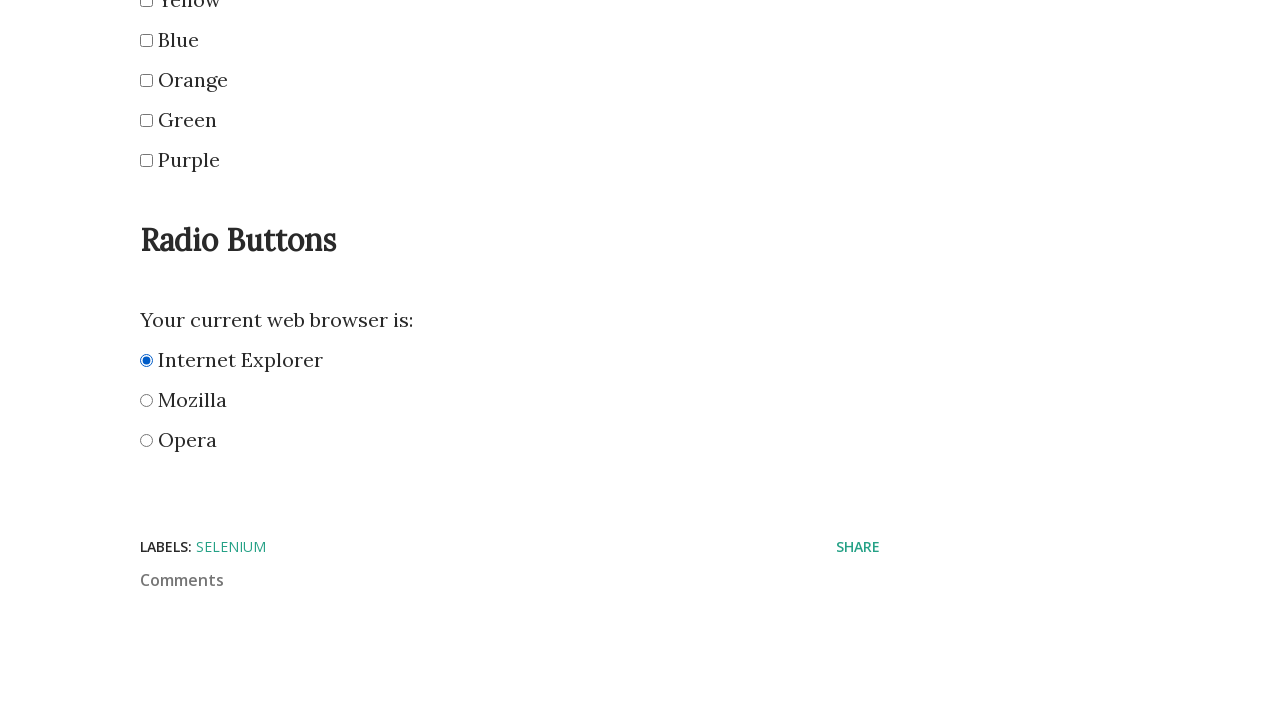

Clicked Mozilla radio button at (146, 400) on xpath=//input[@value='Mozilla']
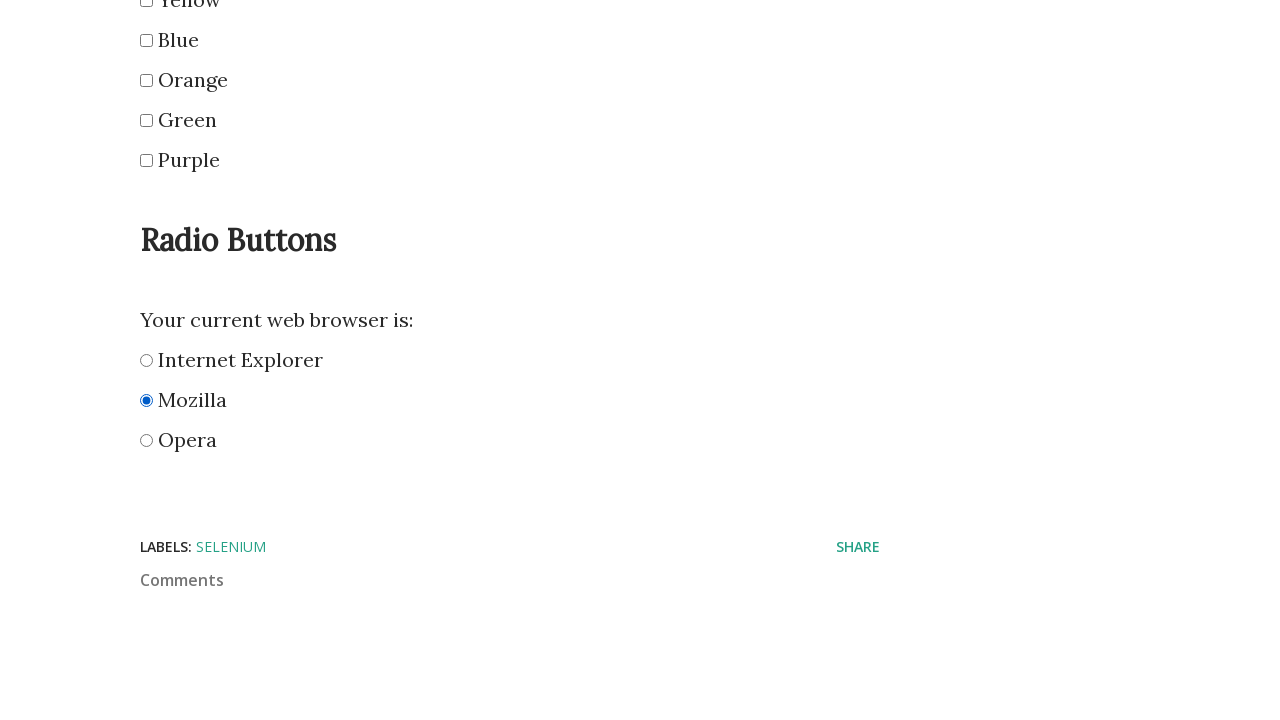

Clicked Opera radio button at (146, 440) on xpath=//input[@value='Opera']
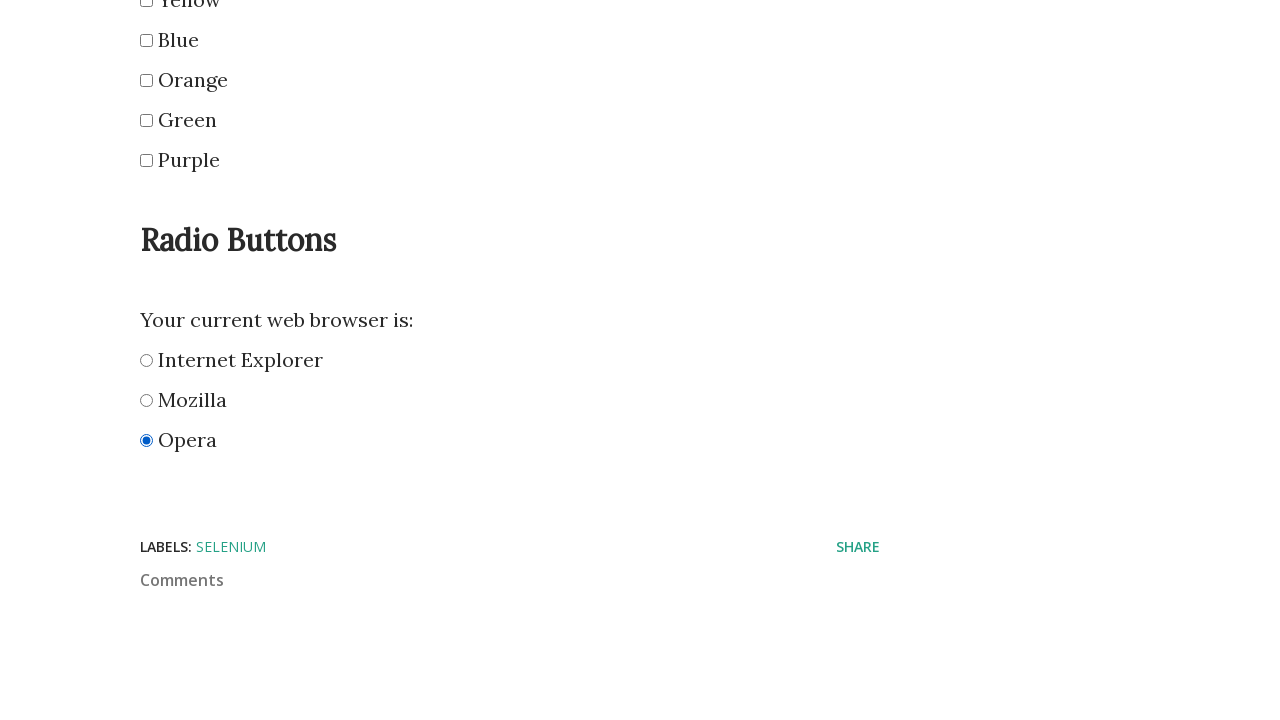

Clicked red checkbox at (146, 360) on xpath=//input[@value='red']
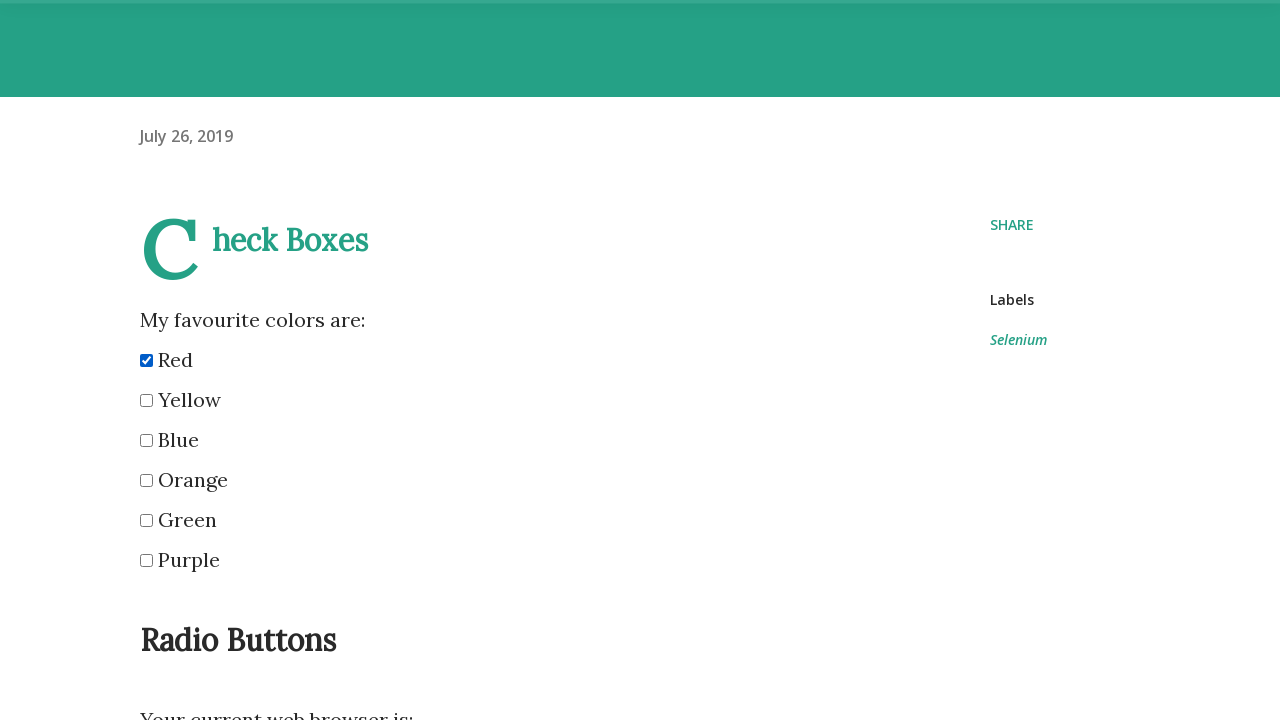

Clicked orange checkbox at (146, 480) on xpath=//input[@value='orange']
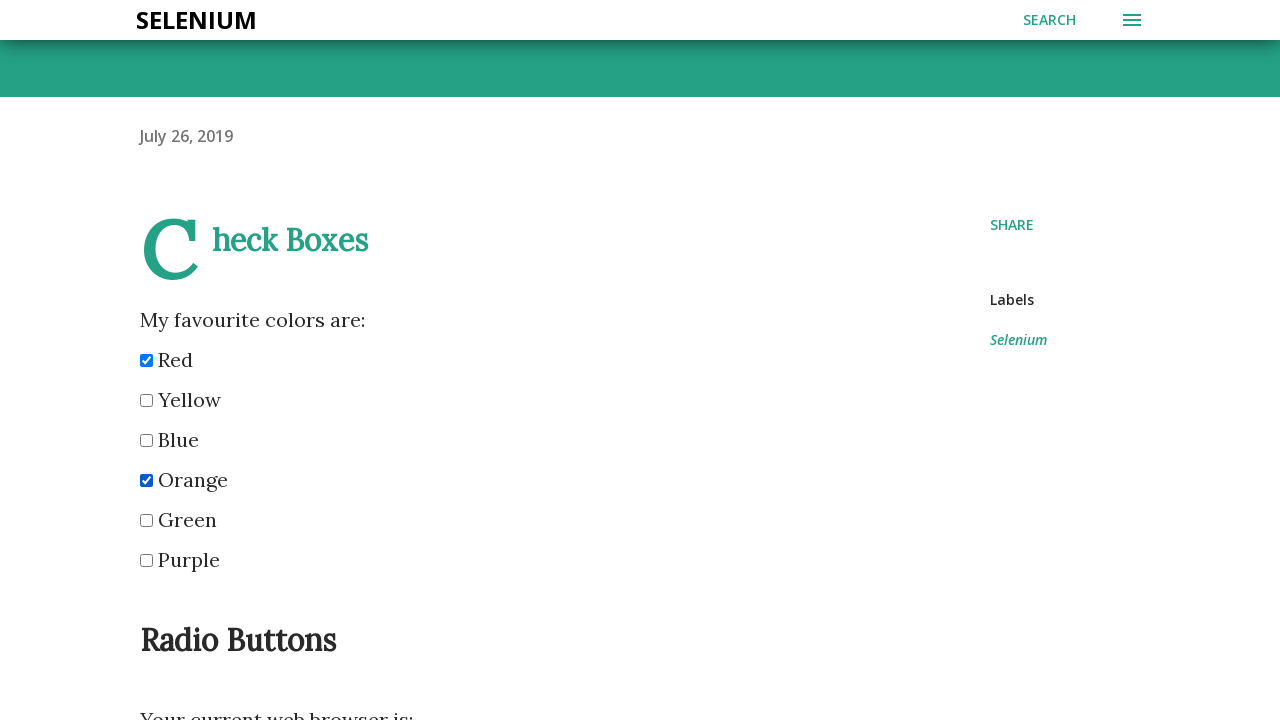

Located red checkbox element
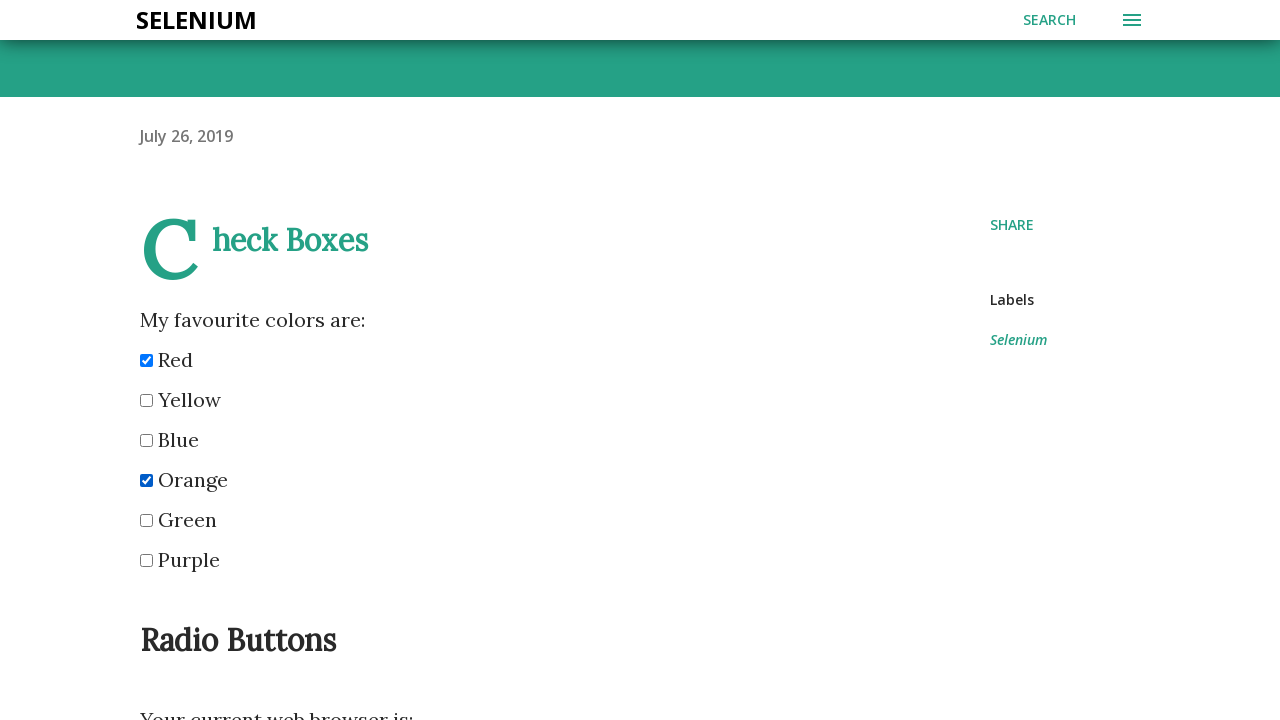

Verified red checkbox is_checked state
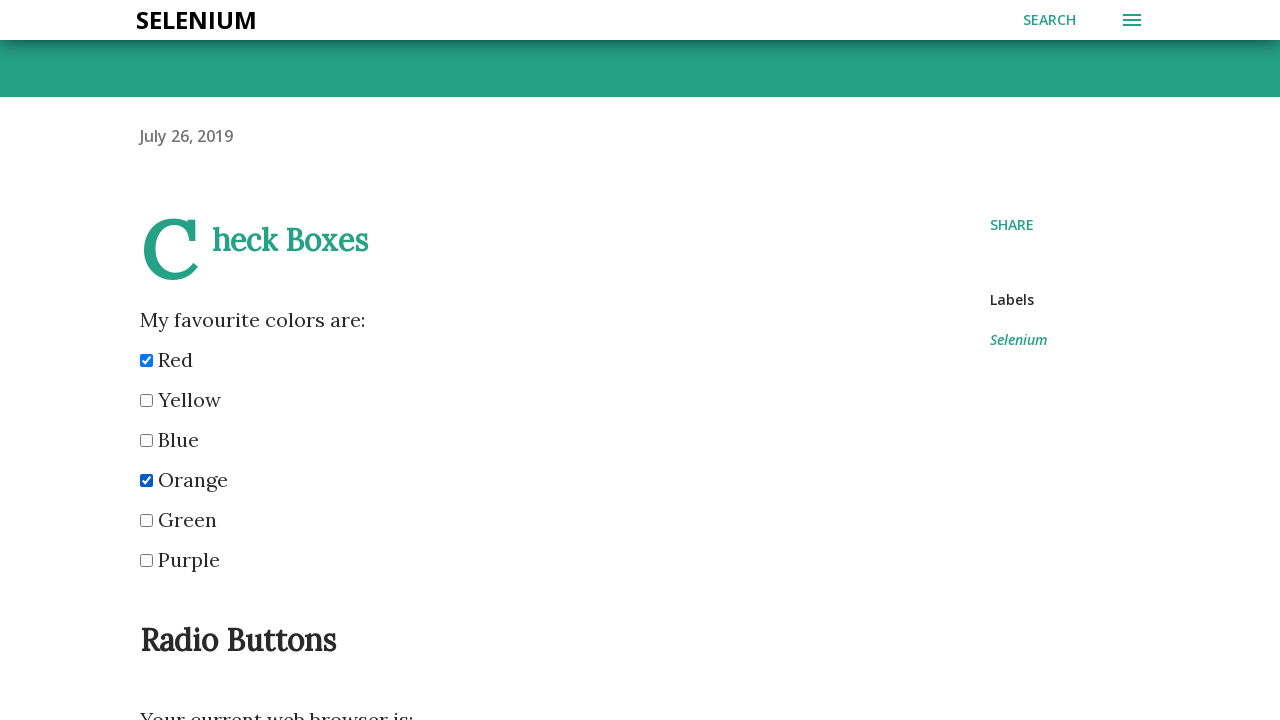

Verified red checkbox is_visible state
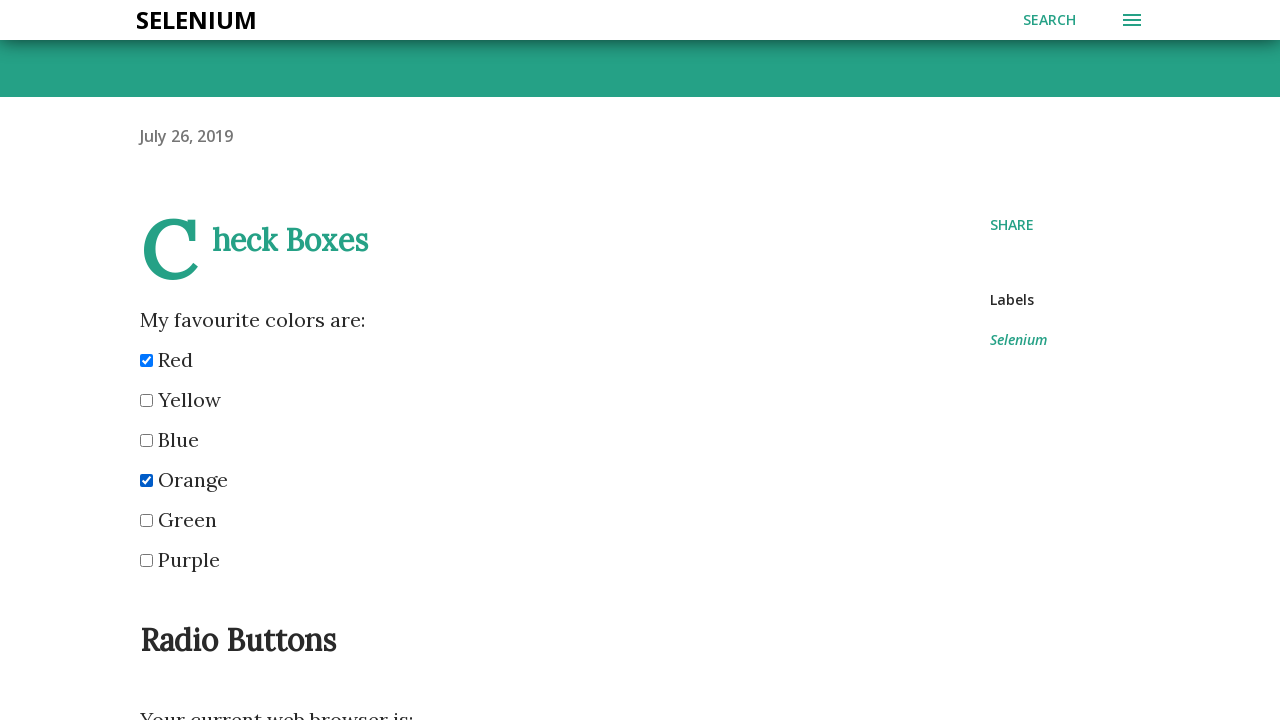

Verified red checkbox is_enabled state
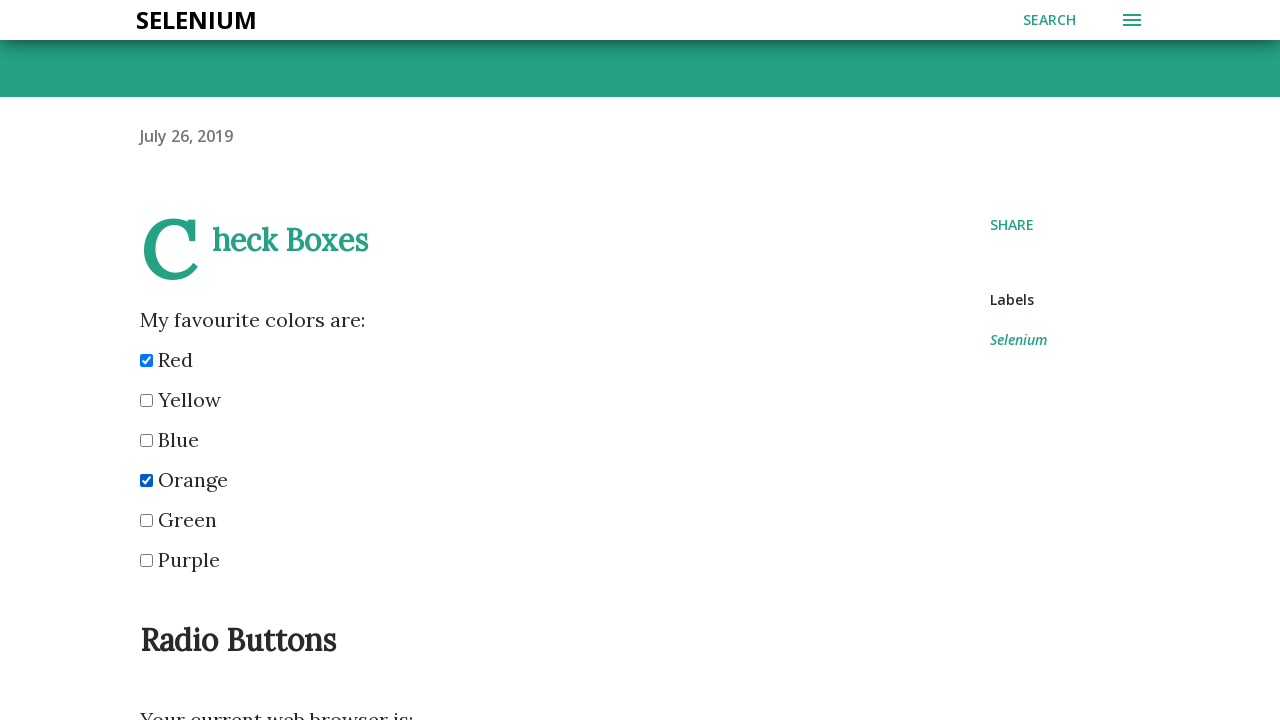

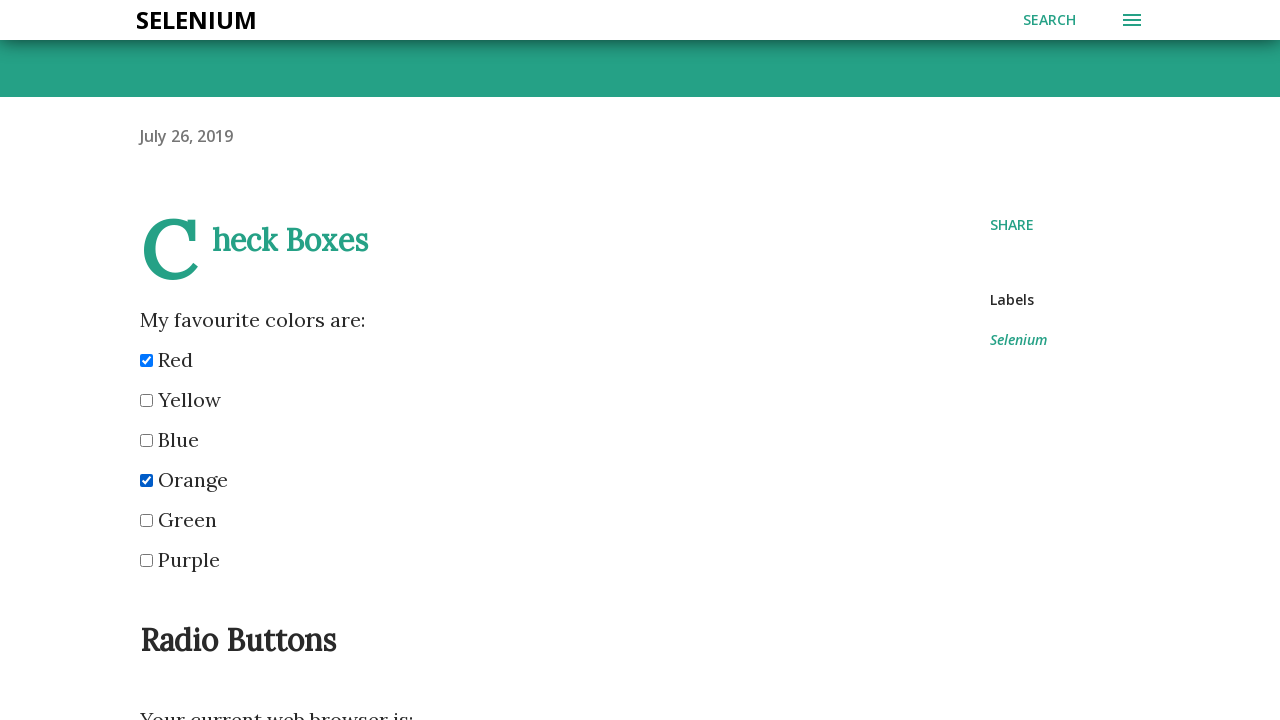